Clicks on the Ride with us link in the footer and waits for the popup

Starting URL: https://www.swiggy.com/

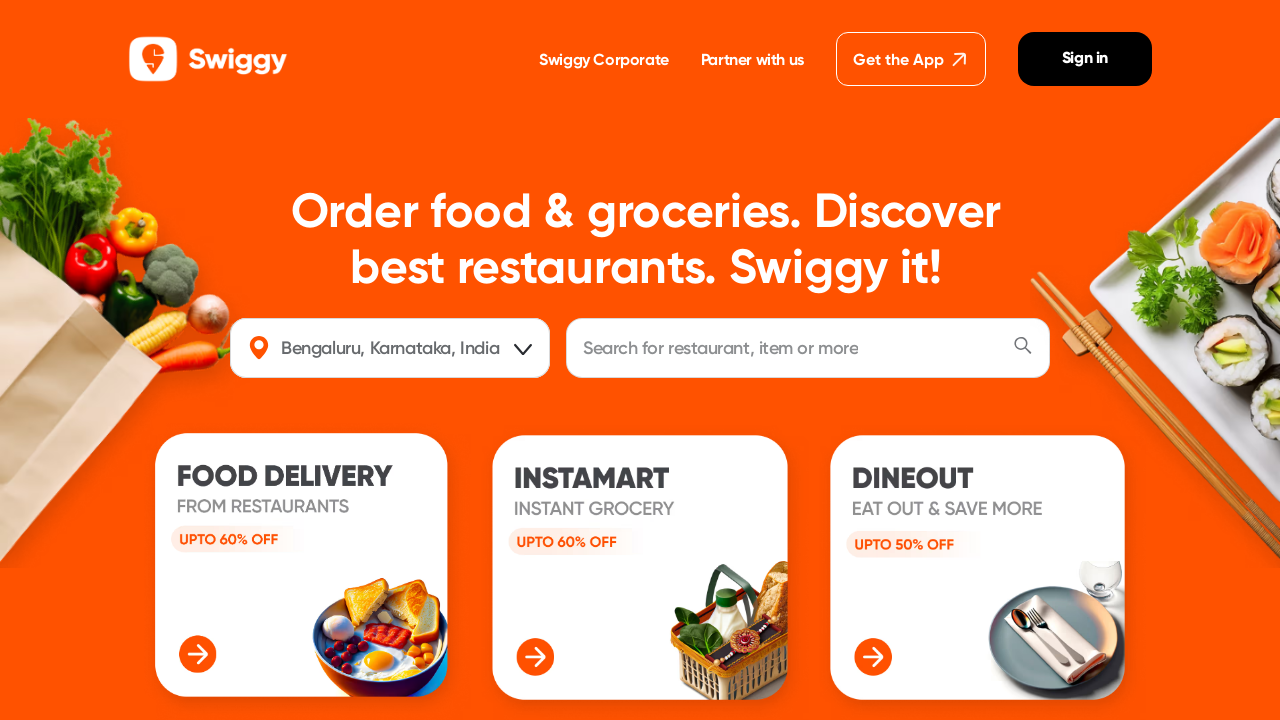

Clicked on 'Ride with us' link in footer at (641, 361) on internal:role=link[name="Ride with us"i]
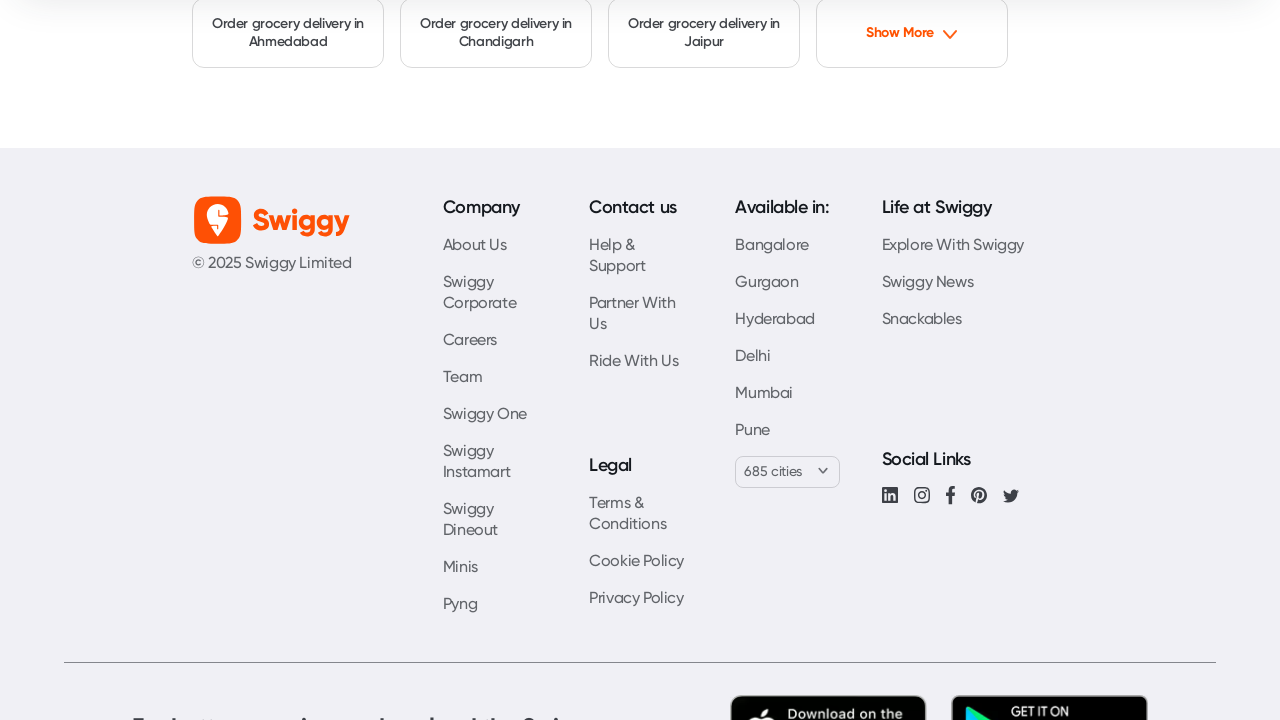

Popup window opened and captured
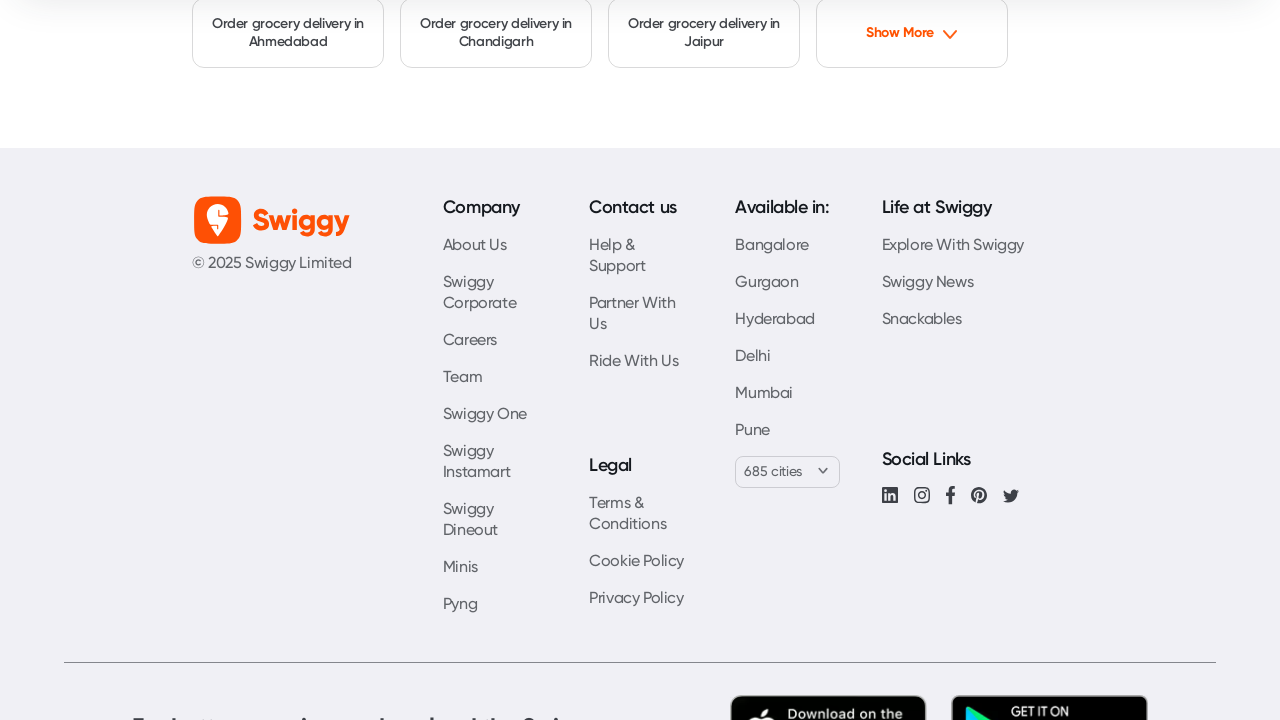

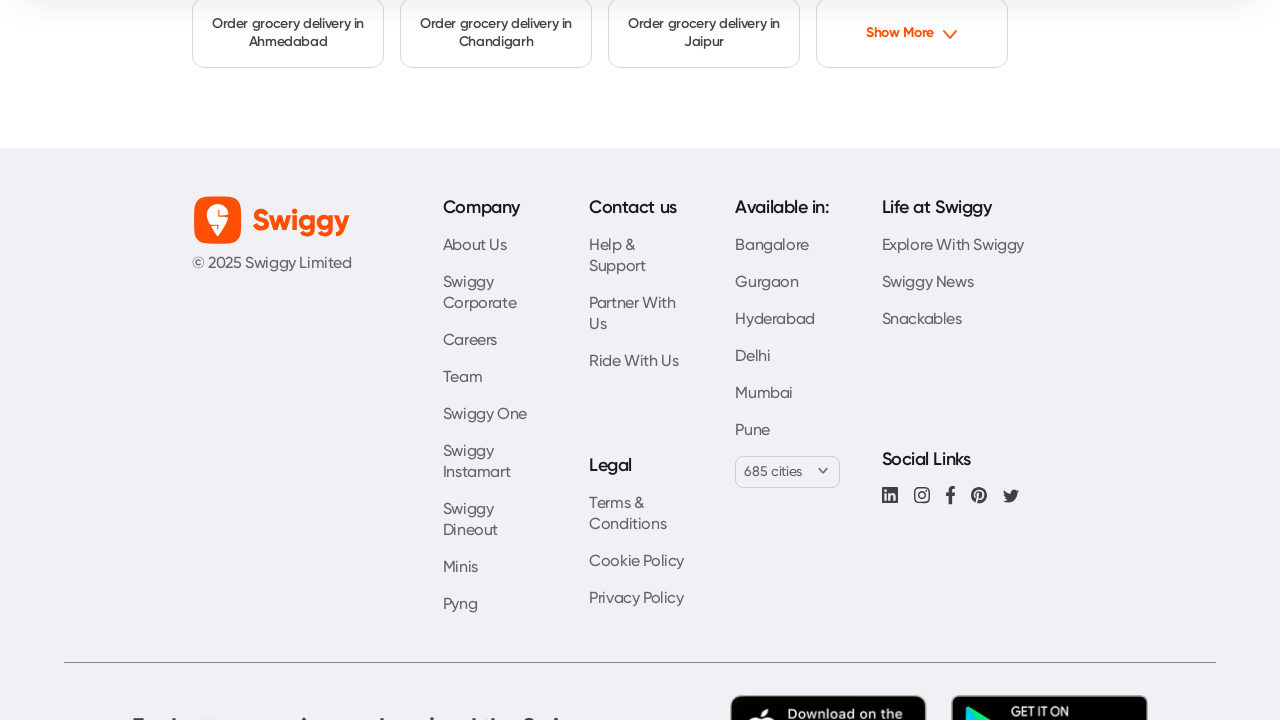